Reads two numbers from the page, calculates their sum, selects the result from a dropdown menu, and submits the form

Starting URL: http://suninjuly.github.io/selects1.html

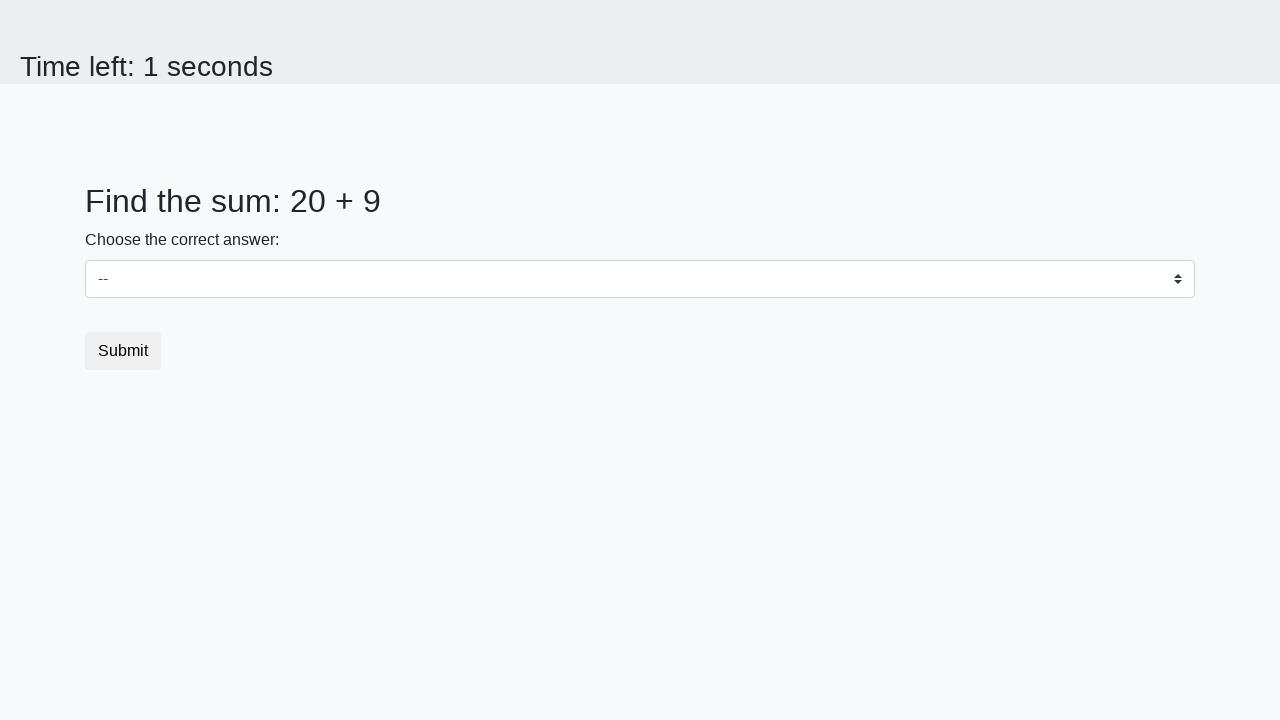

Located the first number element
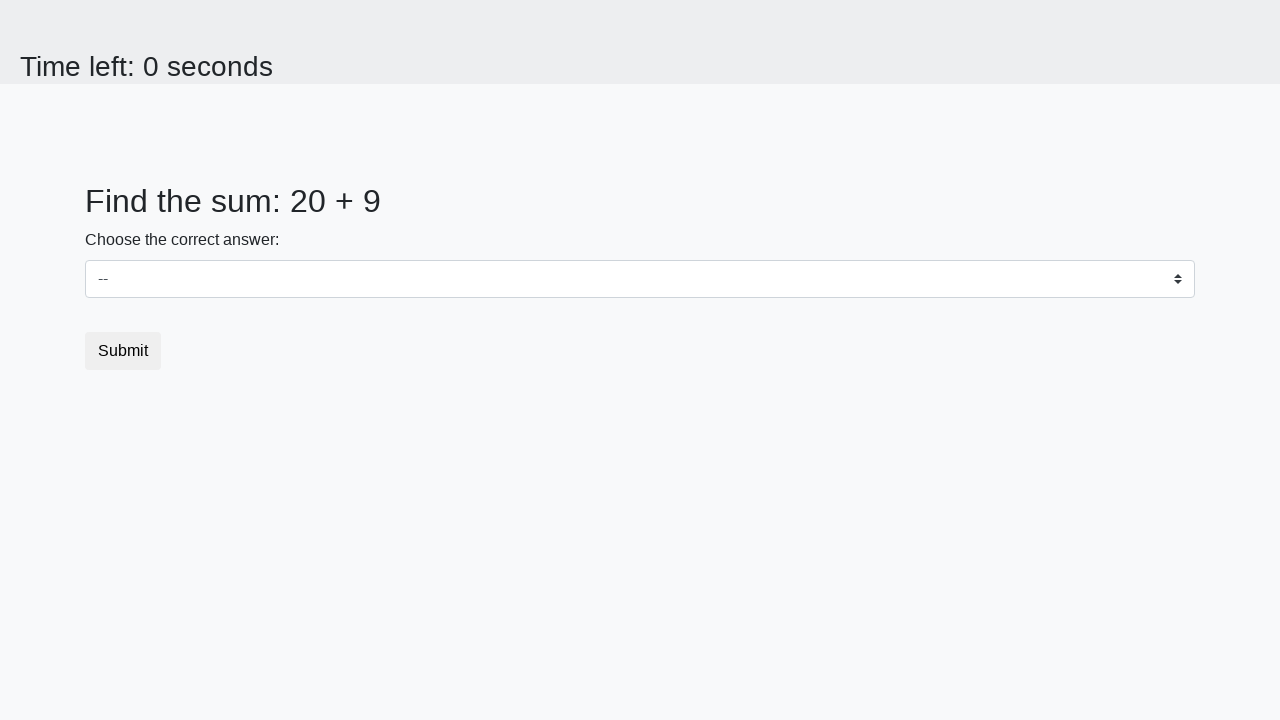

Read the first number from the page
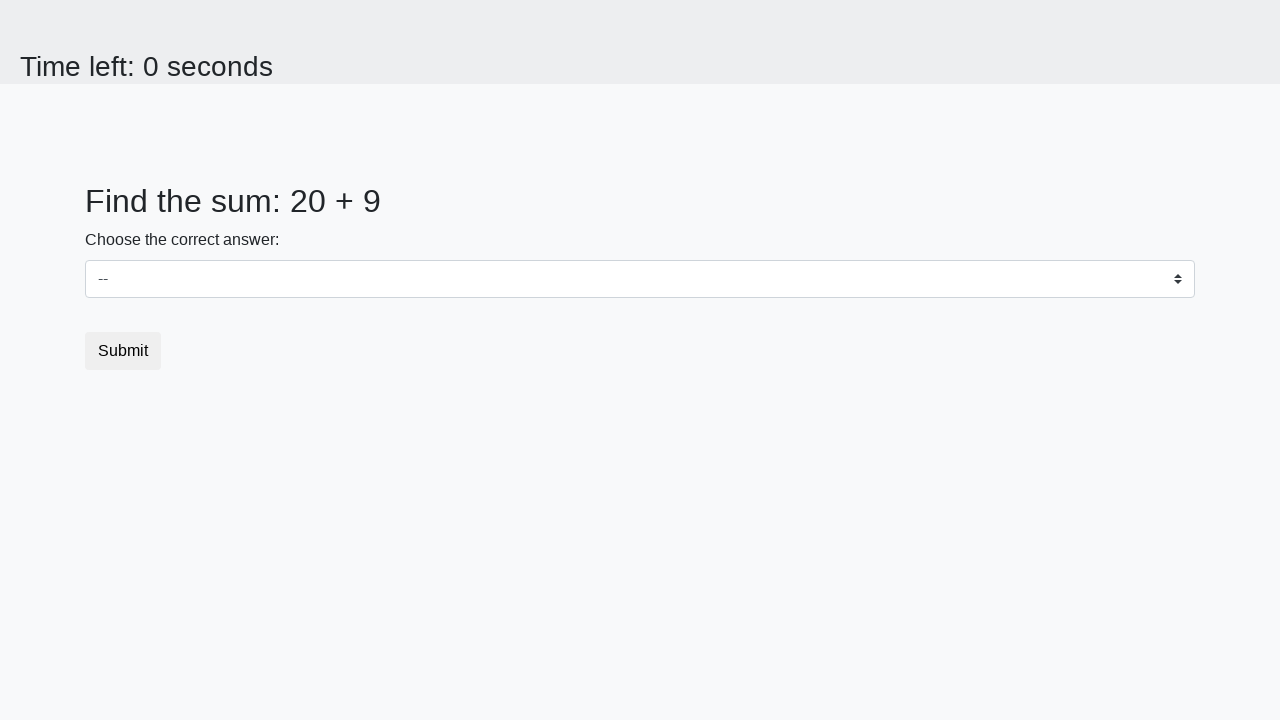

Located the second number element
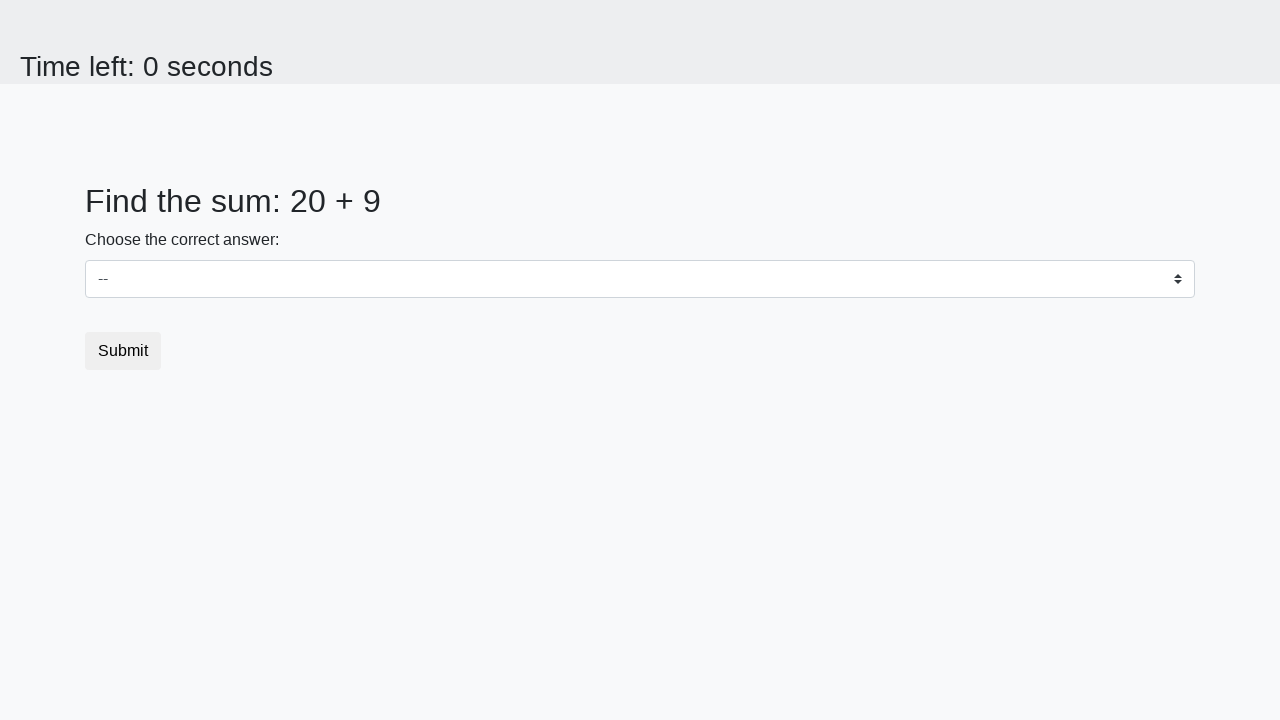

Read the second number from the page
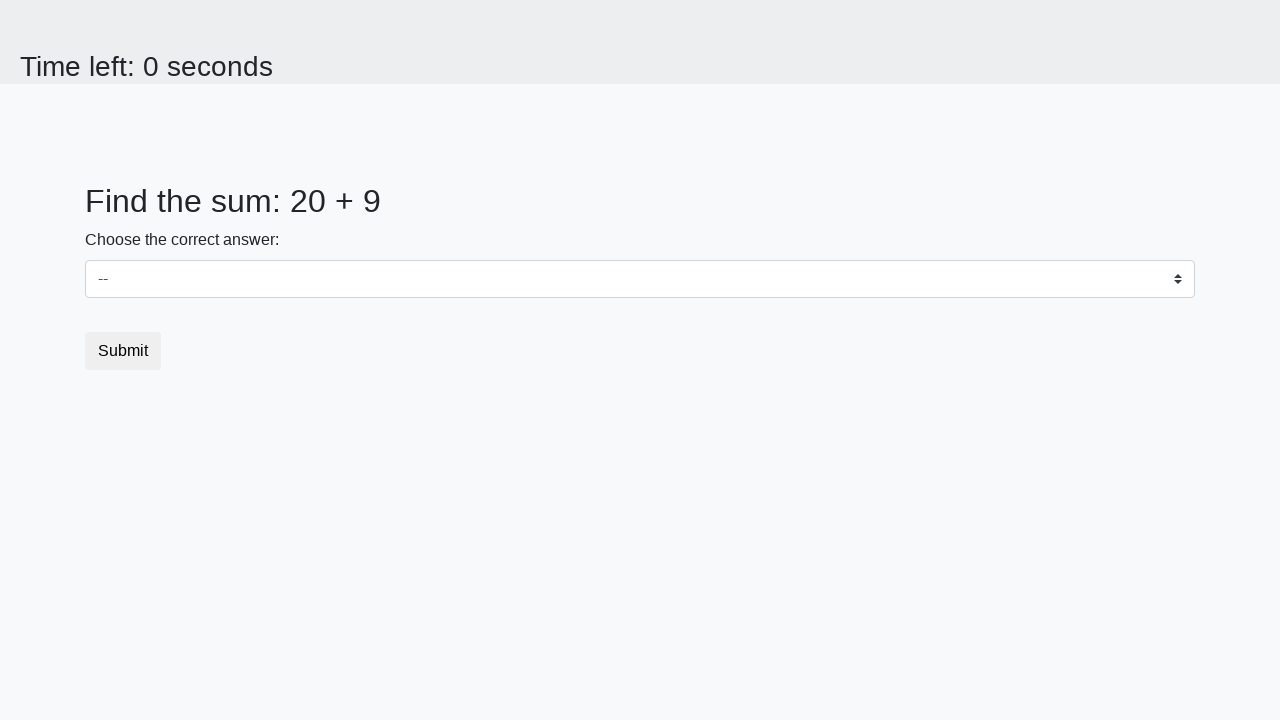

Calculated sum: 20 + 9 = 29
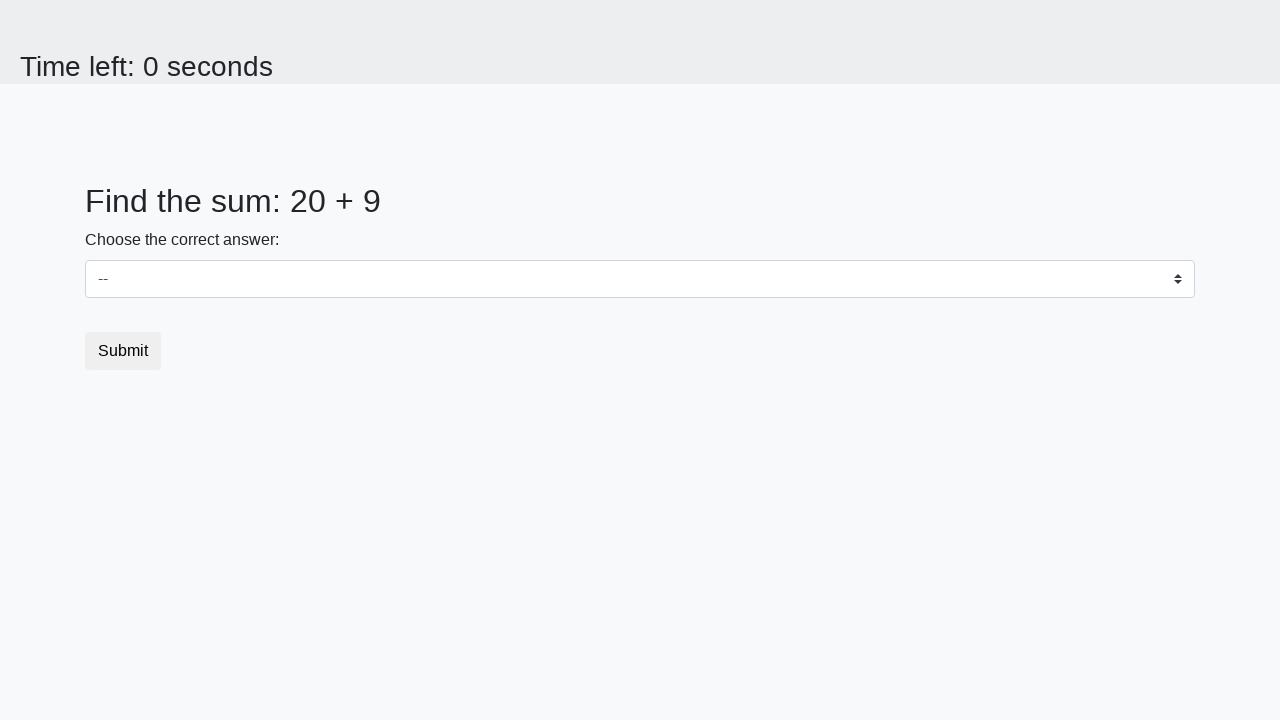

Selected 29 from the dropdown menu on #dropdown
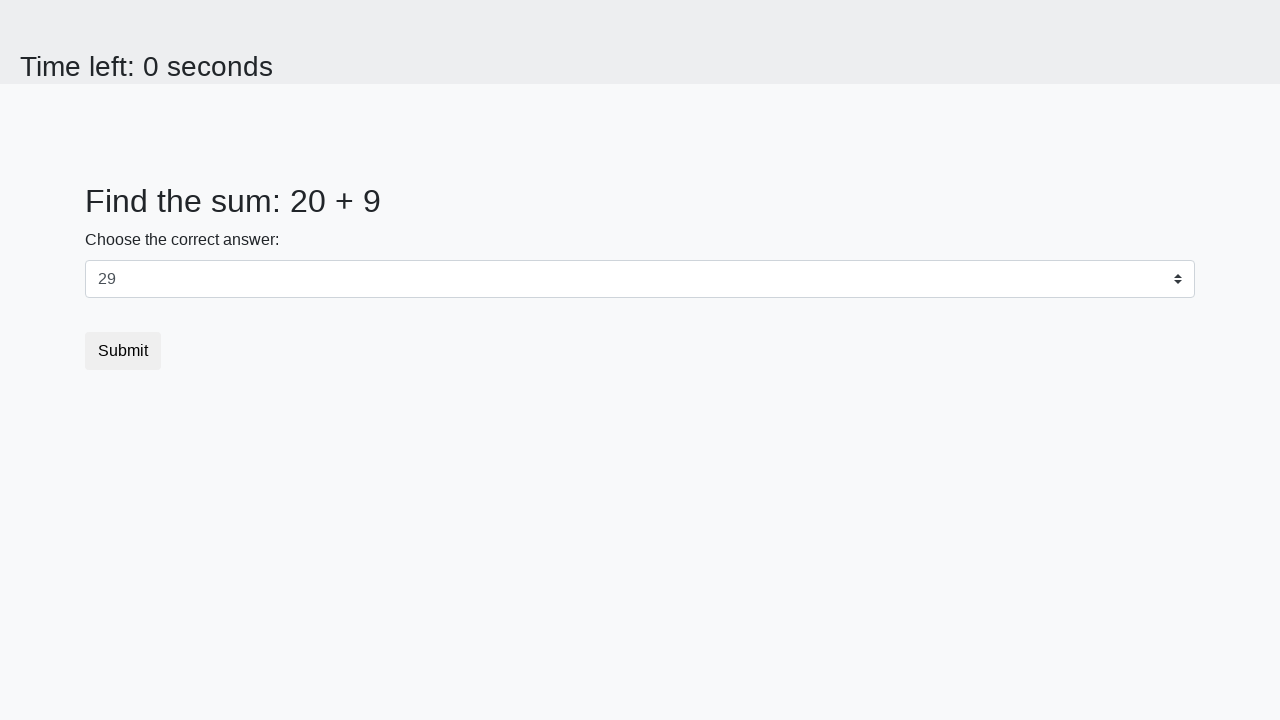

Clicked the submit button at (123, 351) on button.btn
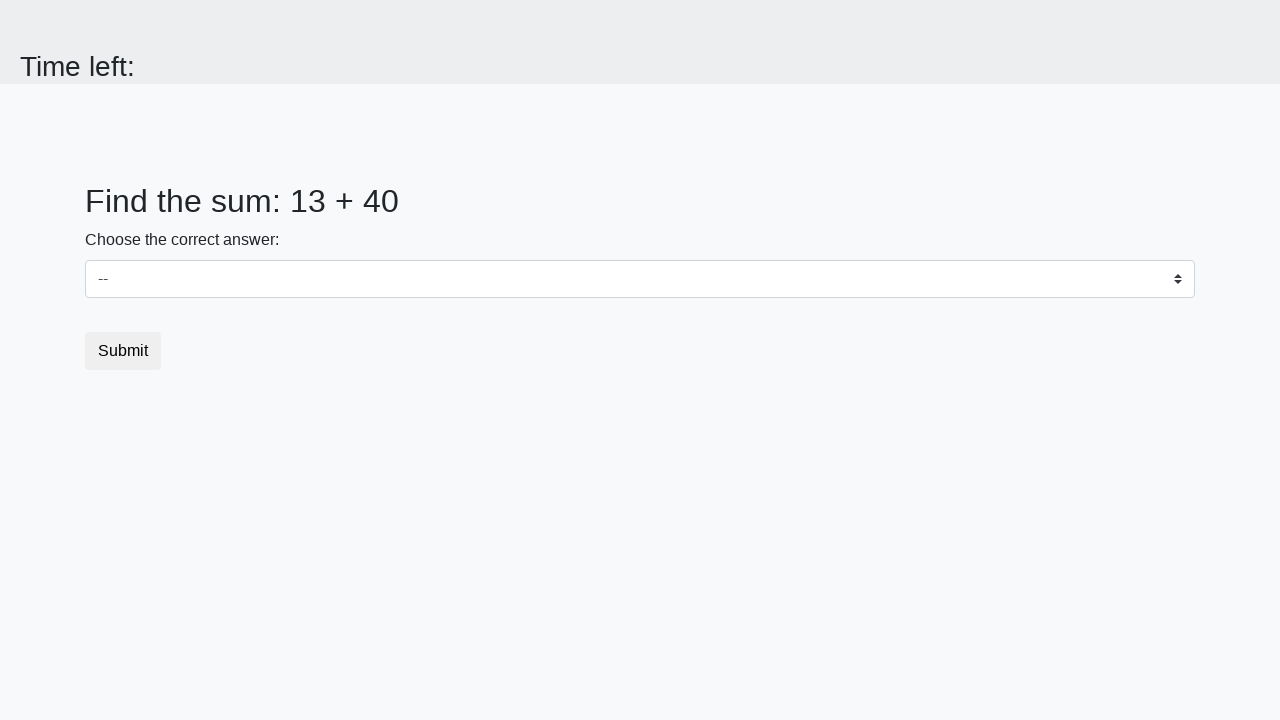

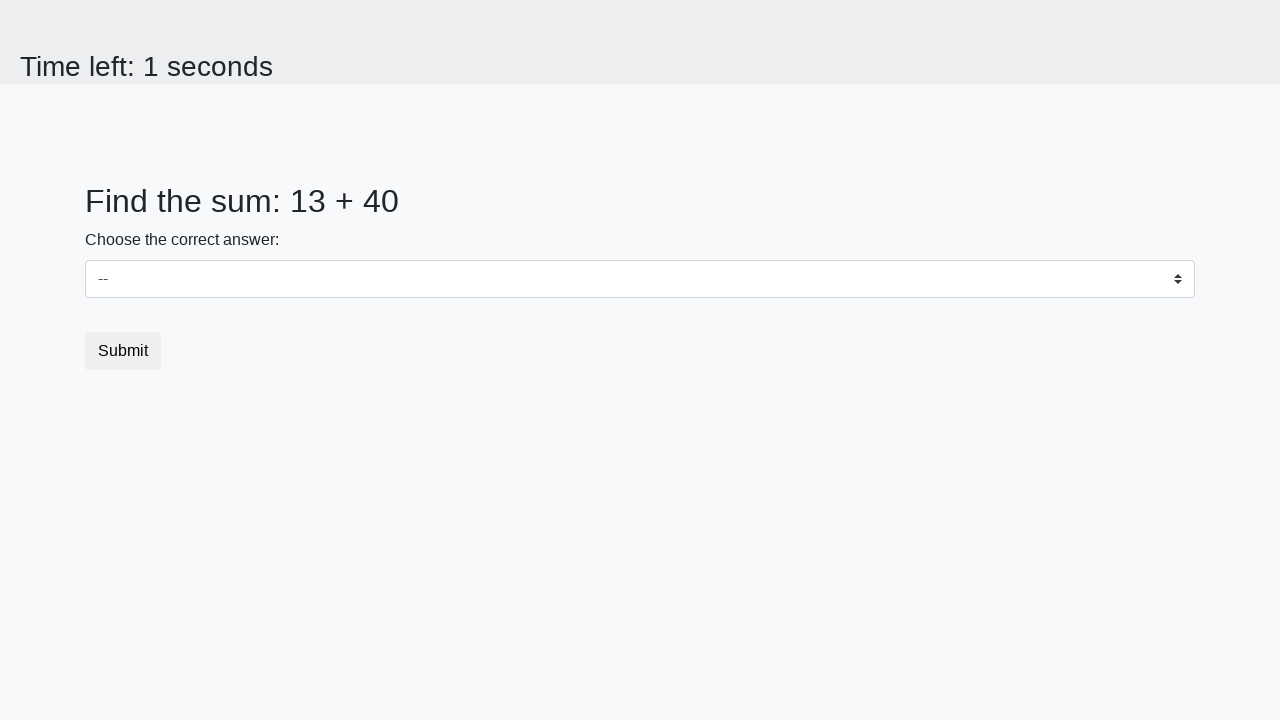